Tests the public court case search functionality on the TJMG (Tribunal de Justiça de Minas Gerais) website by entering an OAB lawyer number and state, searching for cases, and clicking on the results to view process details.

Starting URL: https://pje-consulta-publica.tjmg.jus.br/

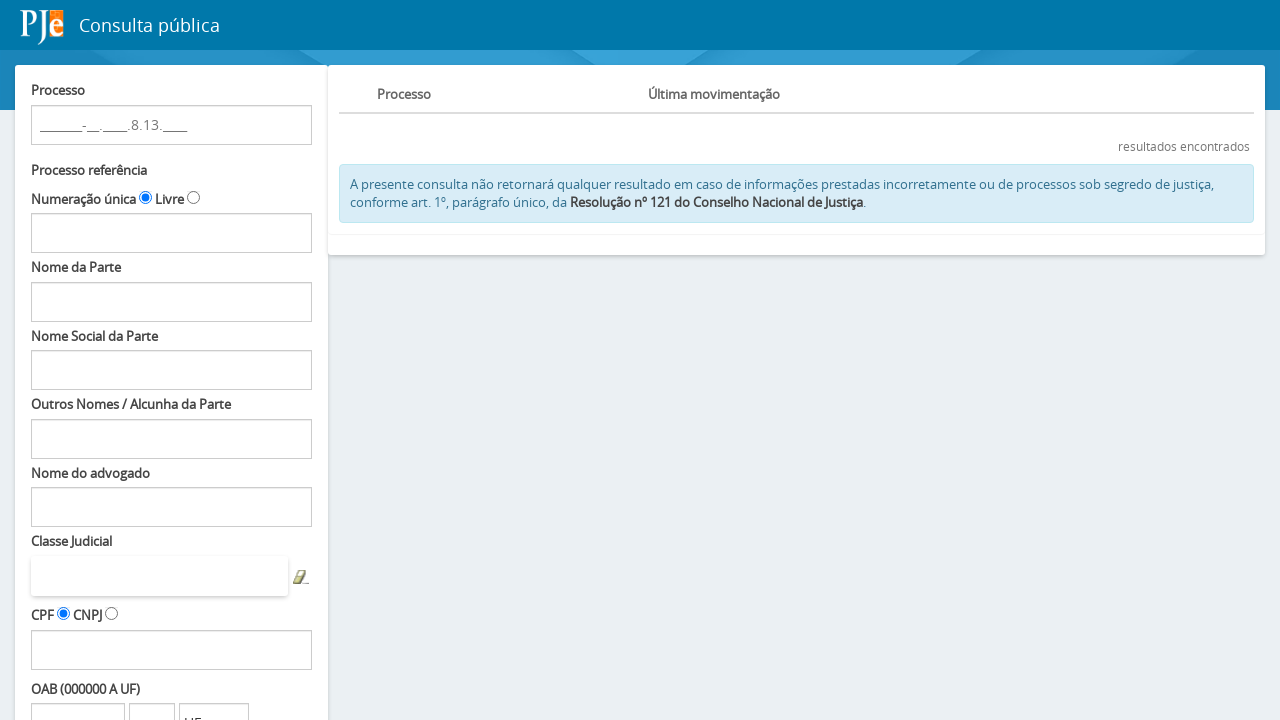

Waited for OAB number input field to load
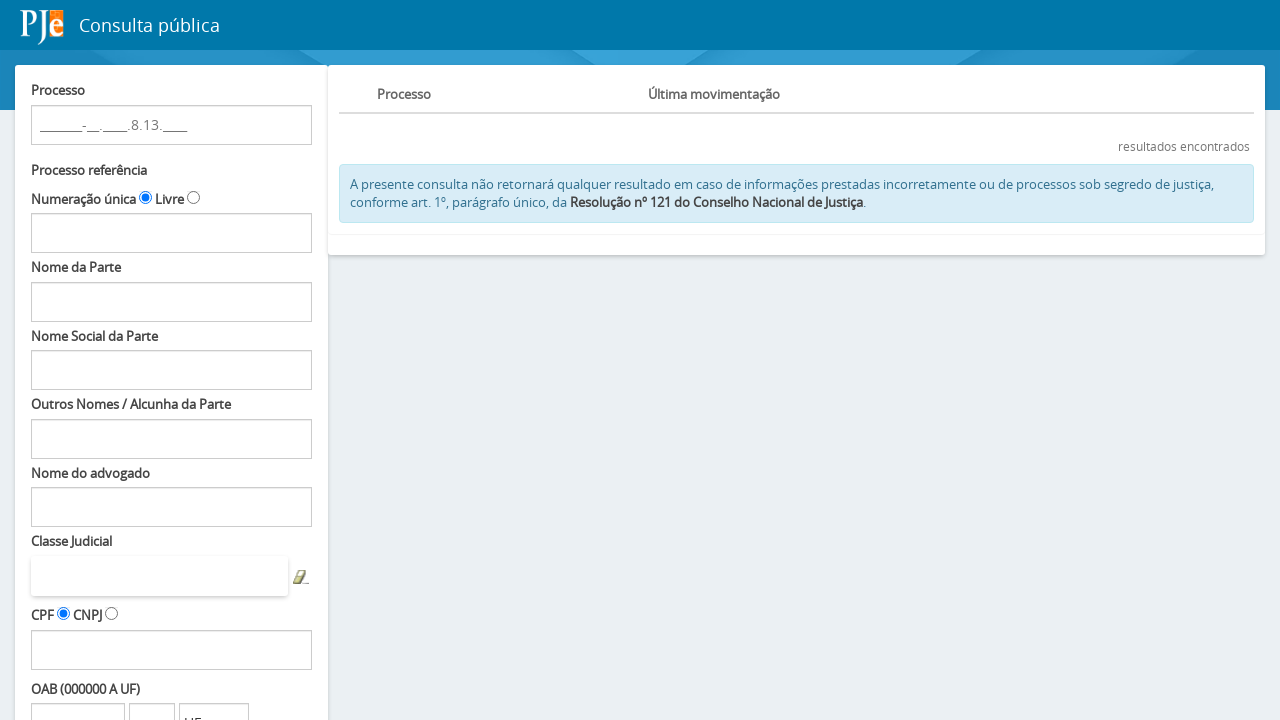

Filled OAB number field with '133864' on #fPP\:Decoration\:numeroOAB
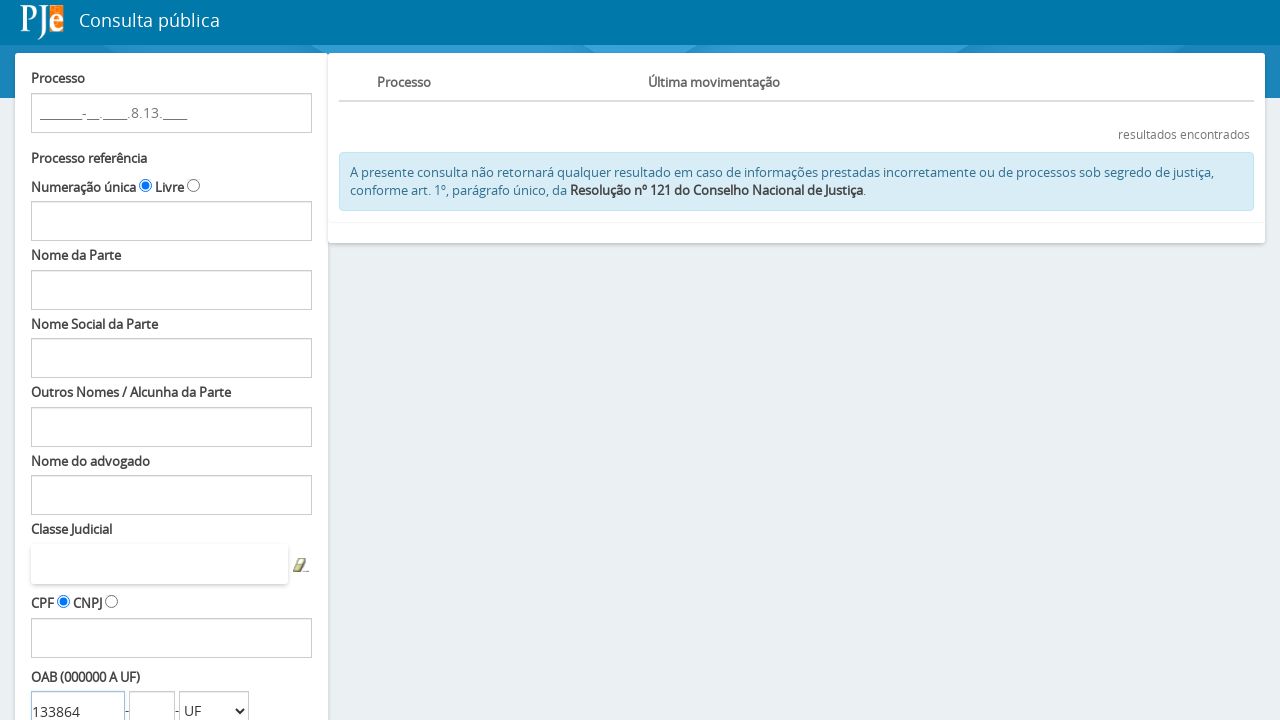

Selected state 'SP' from dropdown on #fPP\:Decoration\:estadoComboOAB
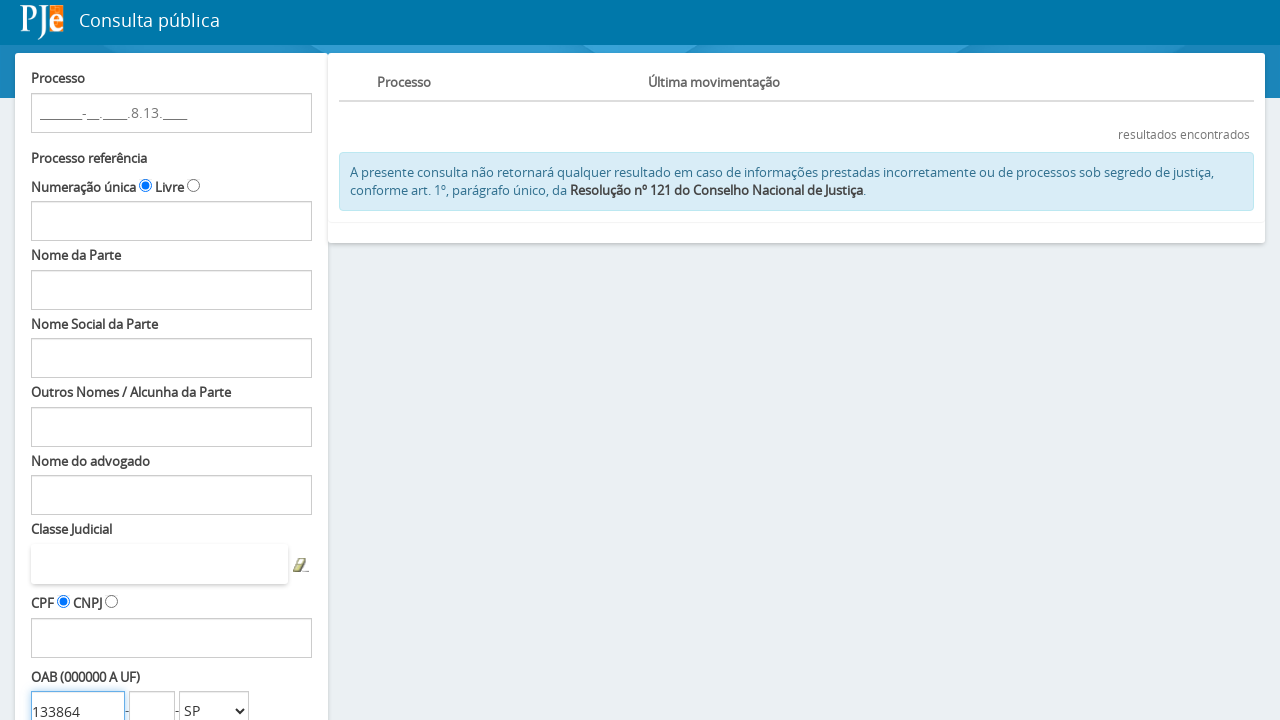

Clicked search button to find court cases at (83, 590) on #fPP\:searchProcessos
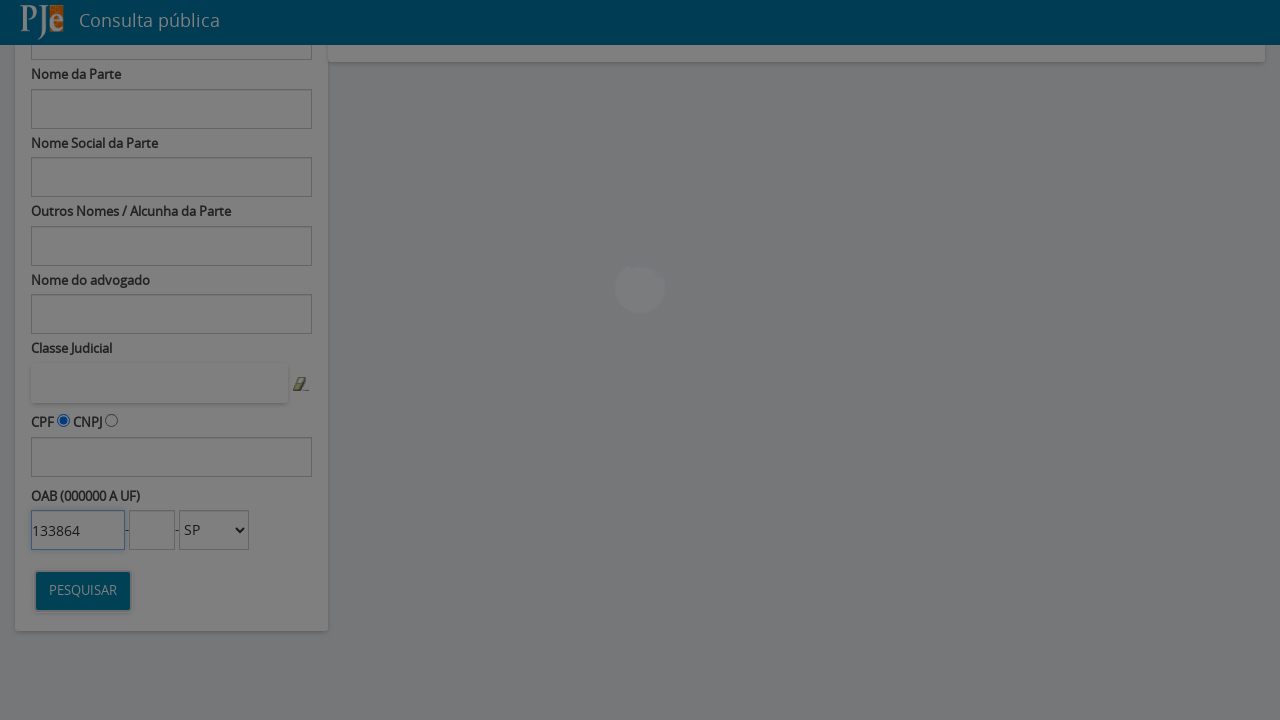

Search results loaded successfully
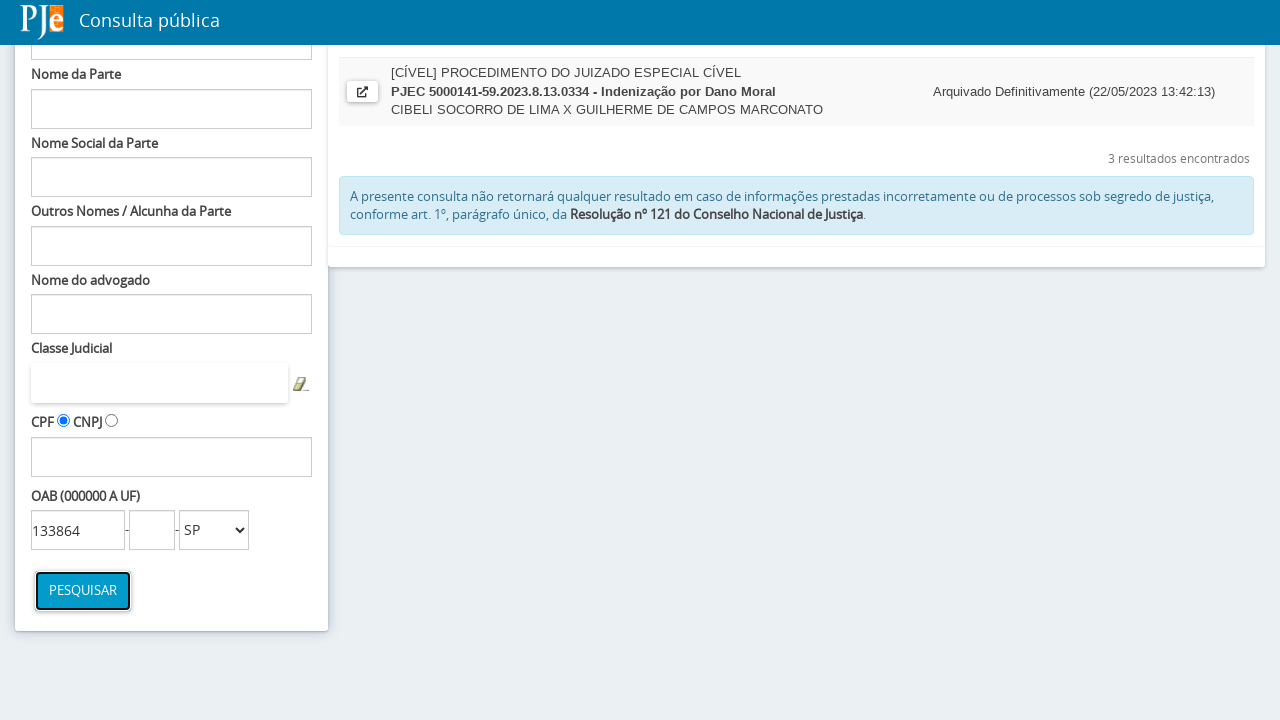

Clicked on the first process result at (658, 142) on b.btn-block >> nth=0
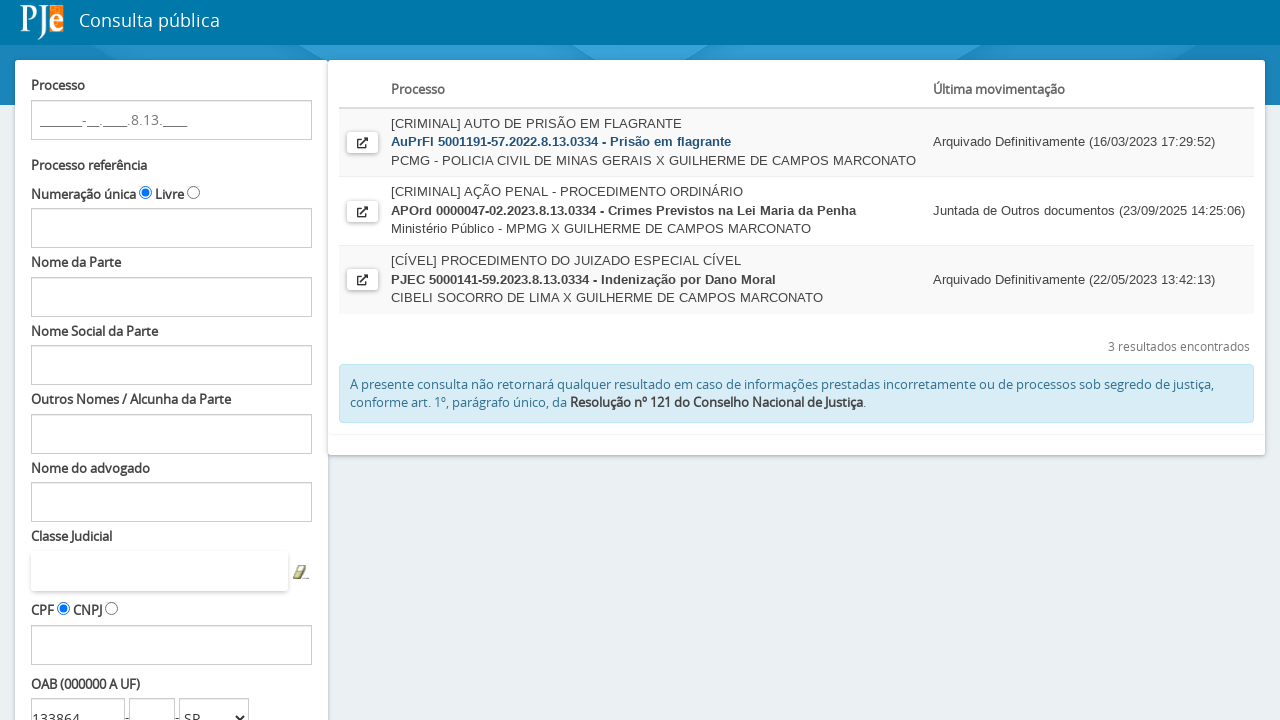

Waited for new window/tab to open
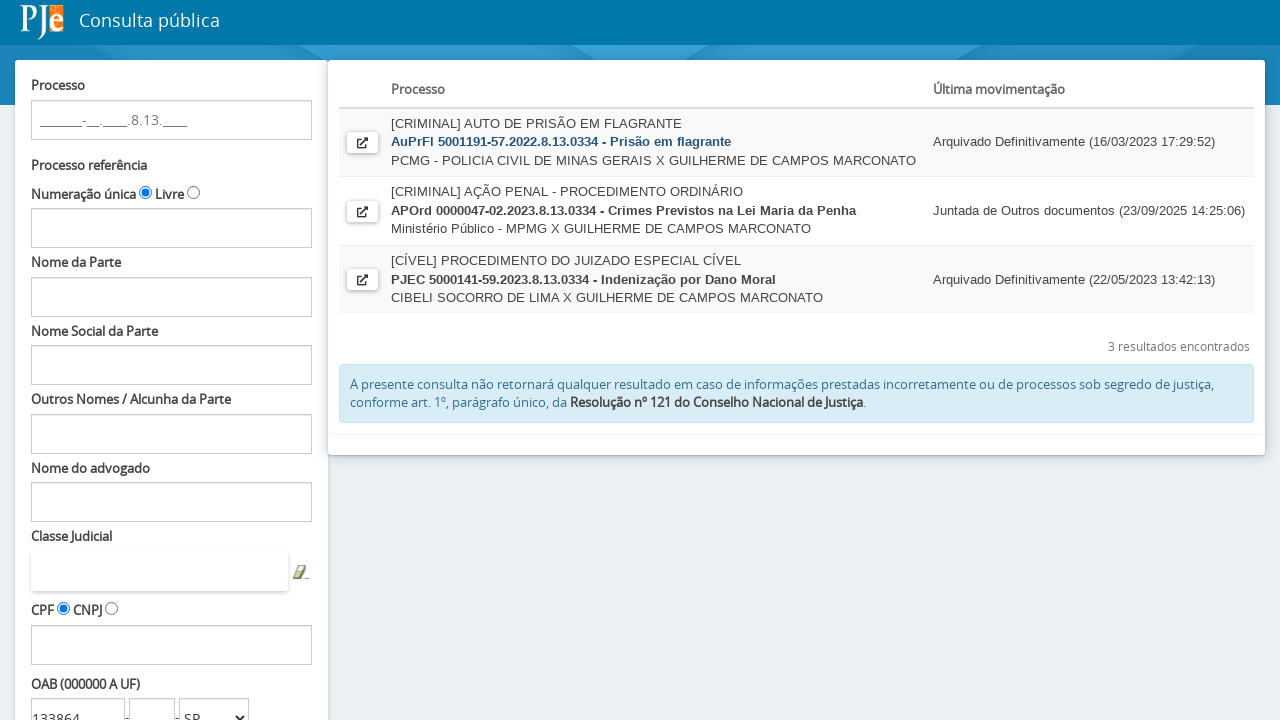

Switched to newly opened page/tab
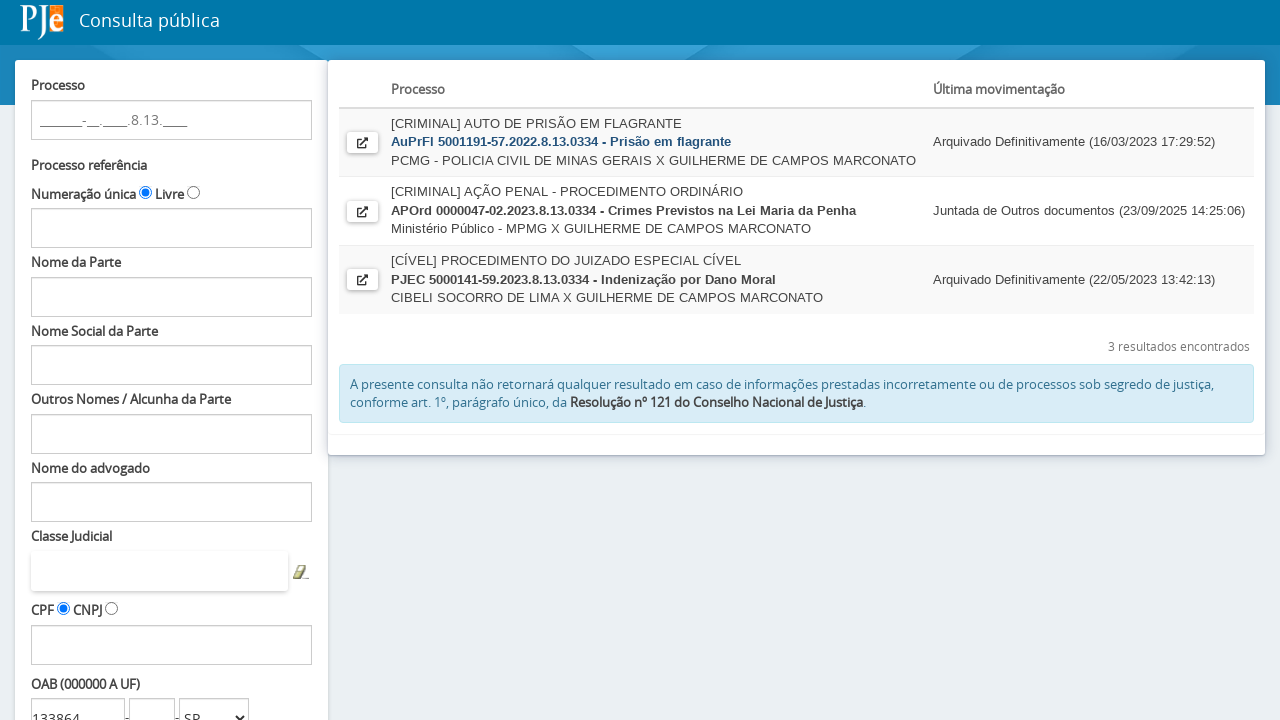

Set viewport size to 1920x1080
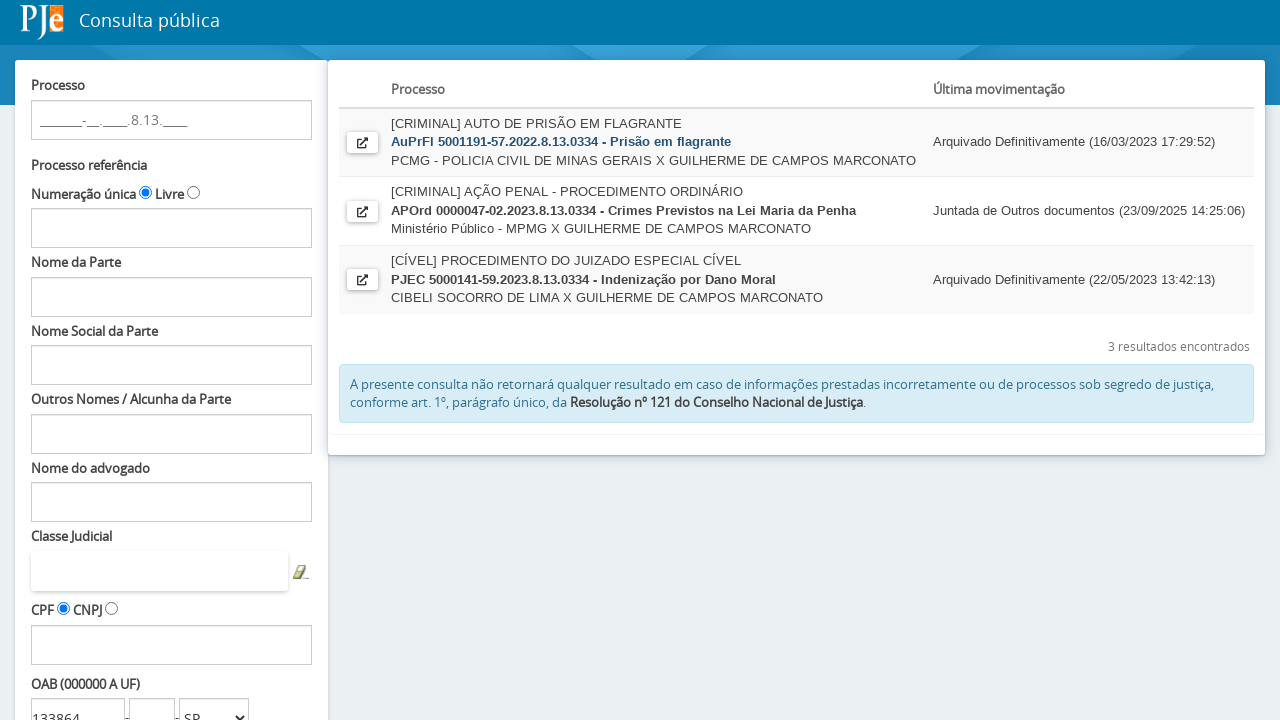

Waited for process details to load
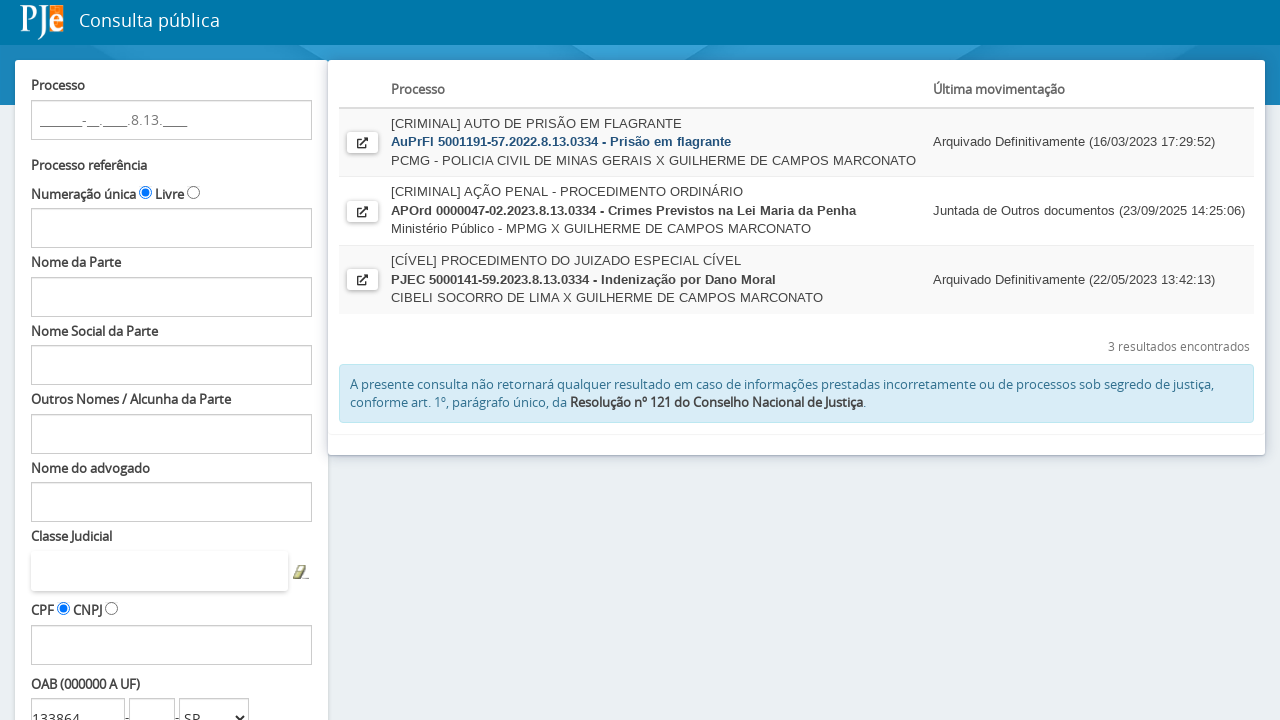

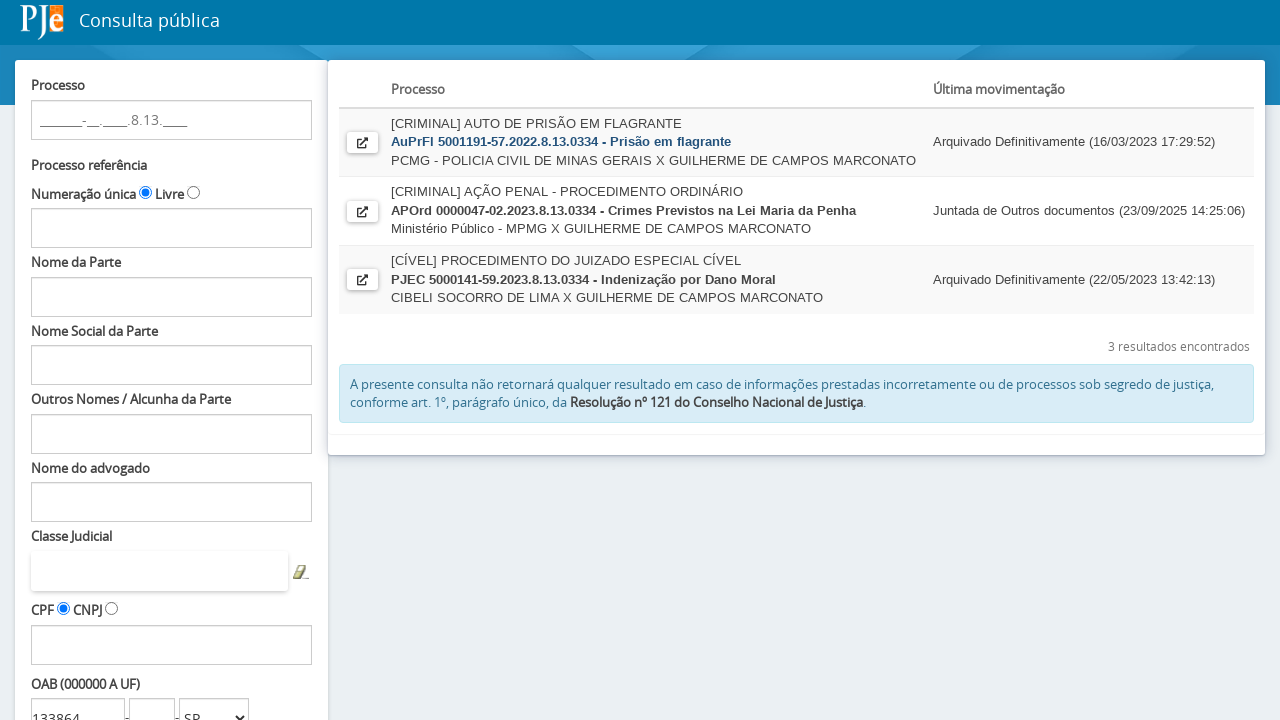